Tests handling of JavaScript alert popups including simple alerts, confirmation dialogs, and prompt dialogs with text input

Starting URL: http://the-internet.herokuapp.com/javascript_alerts

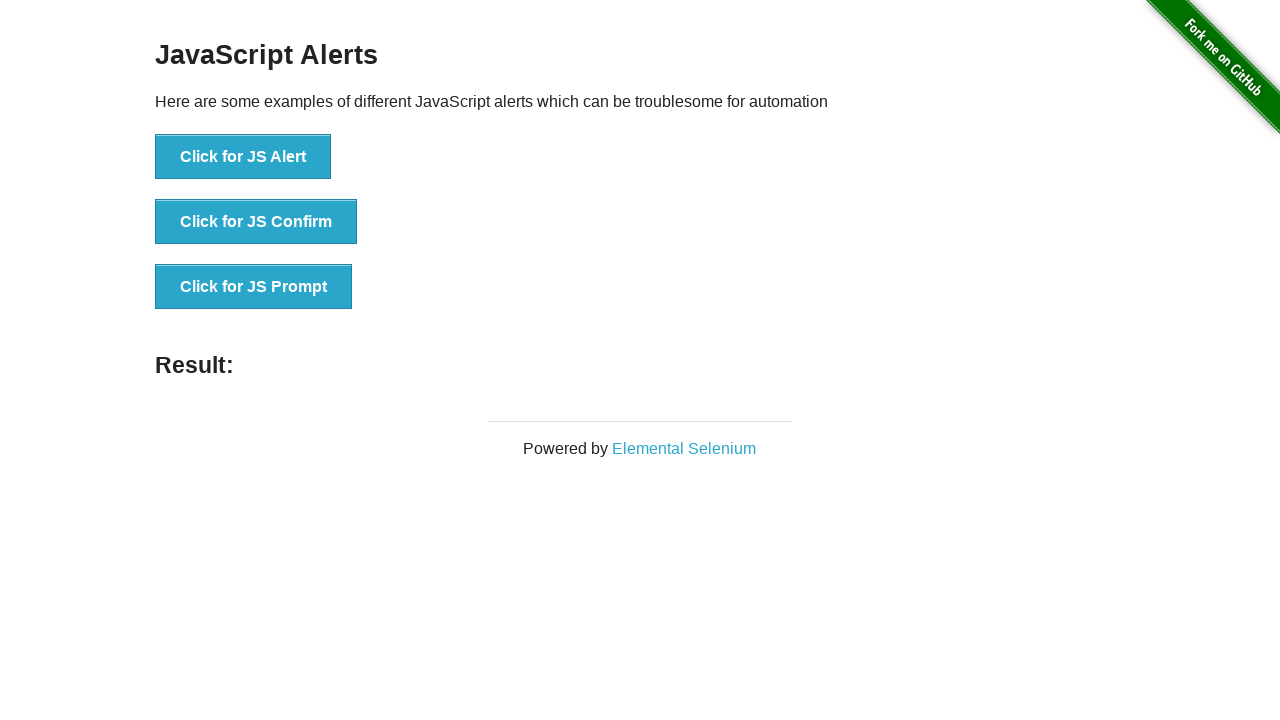

Clicked button to trigger simple JS alert at (243, 157) on xpath=//button[text()='Click for JS Alert']
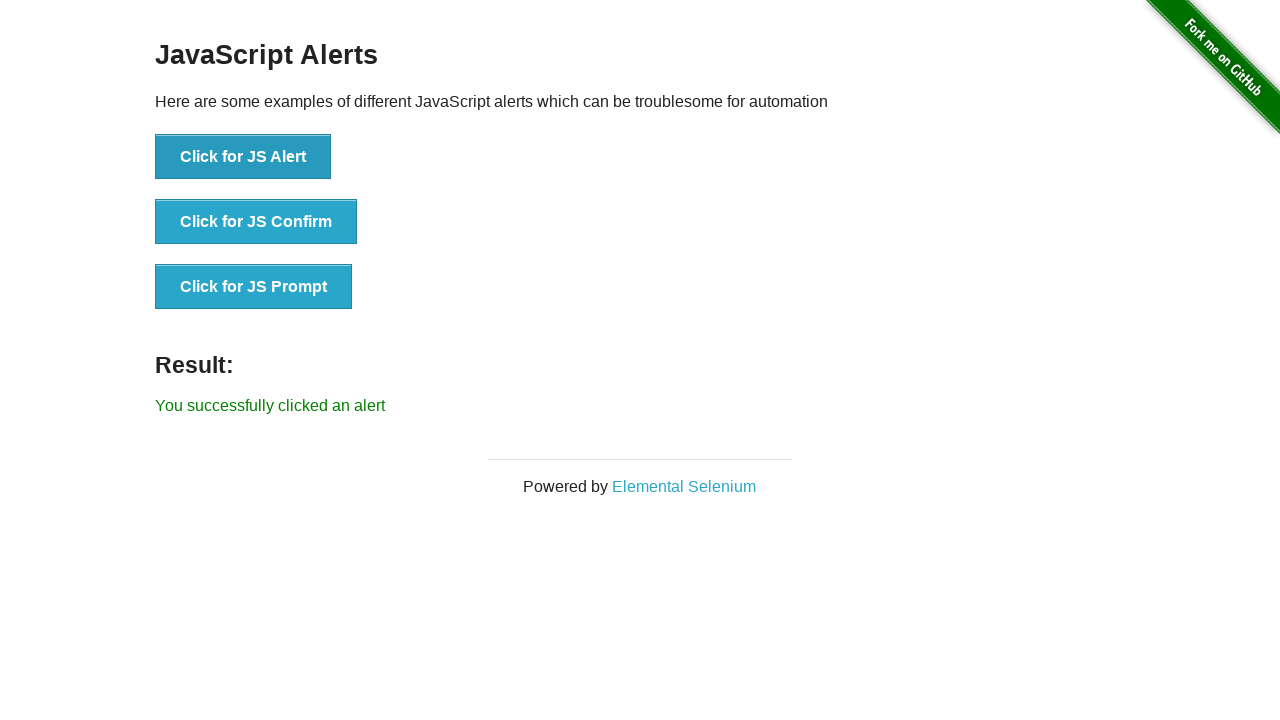

Set up dialog handler to accept simple alert
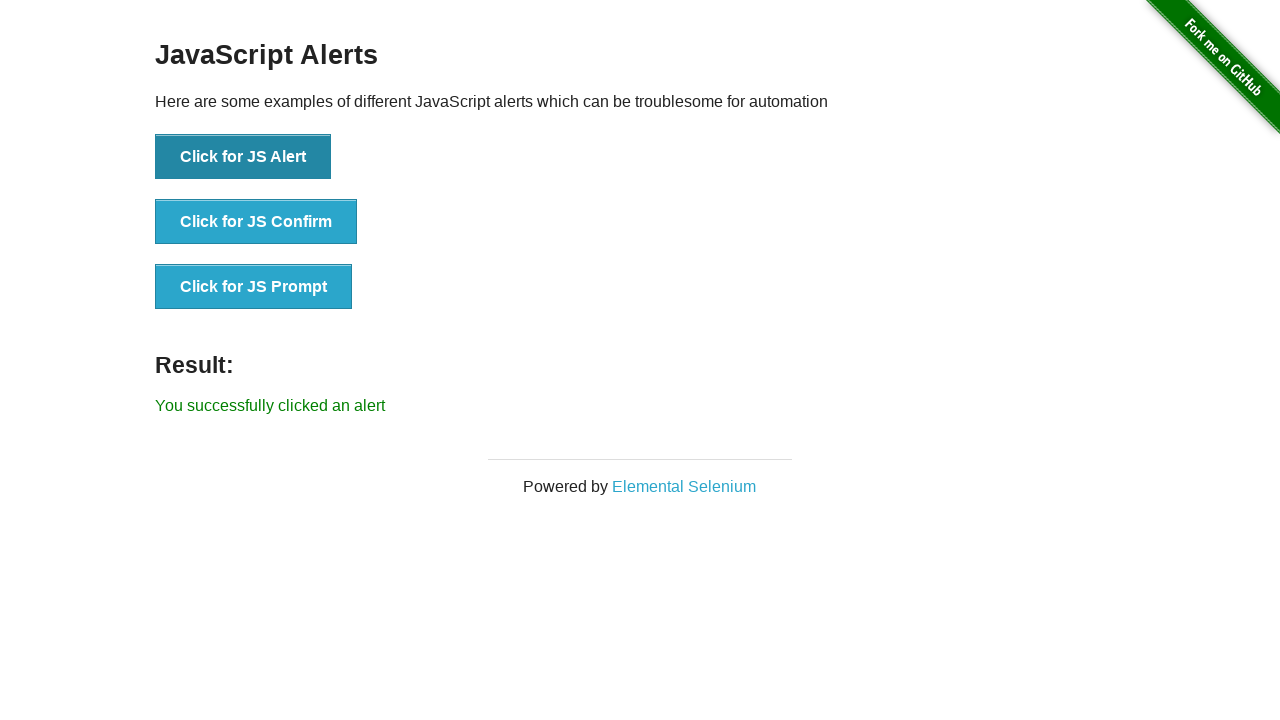

Retrieved result text after accepting simple alert
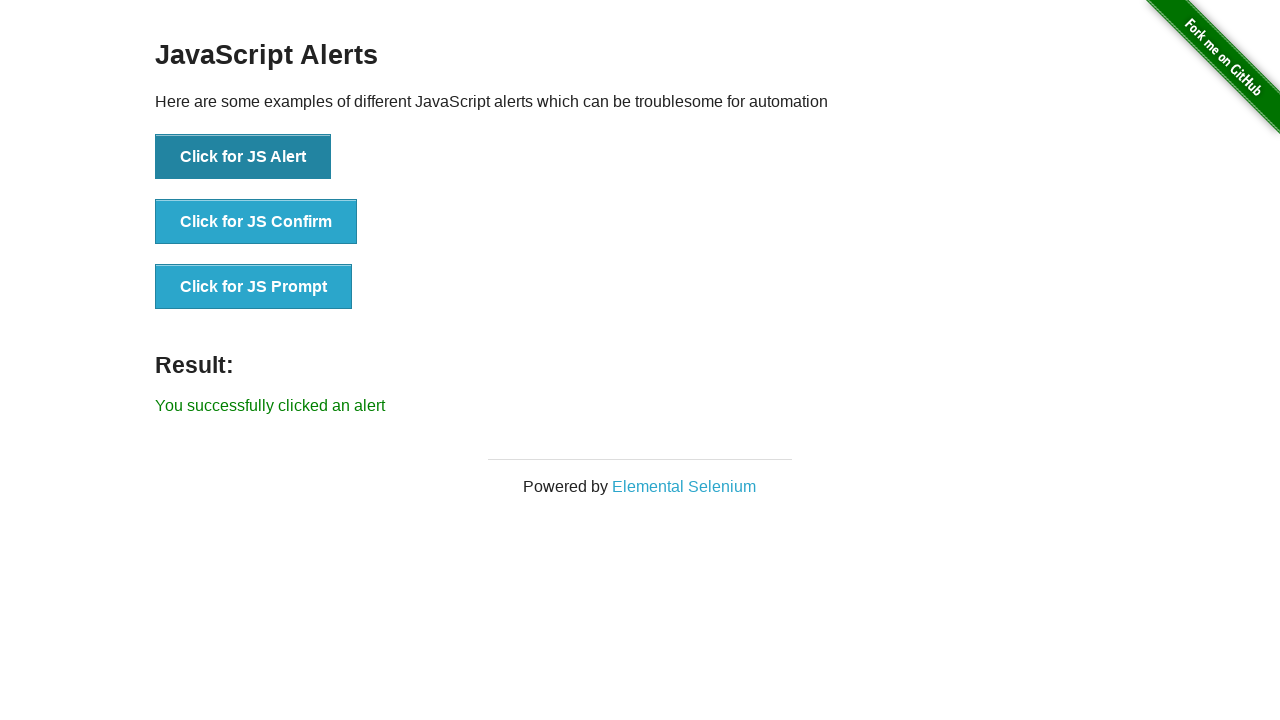

Clicked button to trigger confirmation dialog at (256, 222) on xpath=//*[@id='content']/div/ul/li[2]/button
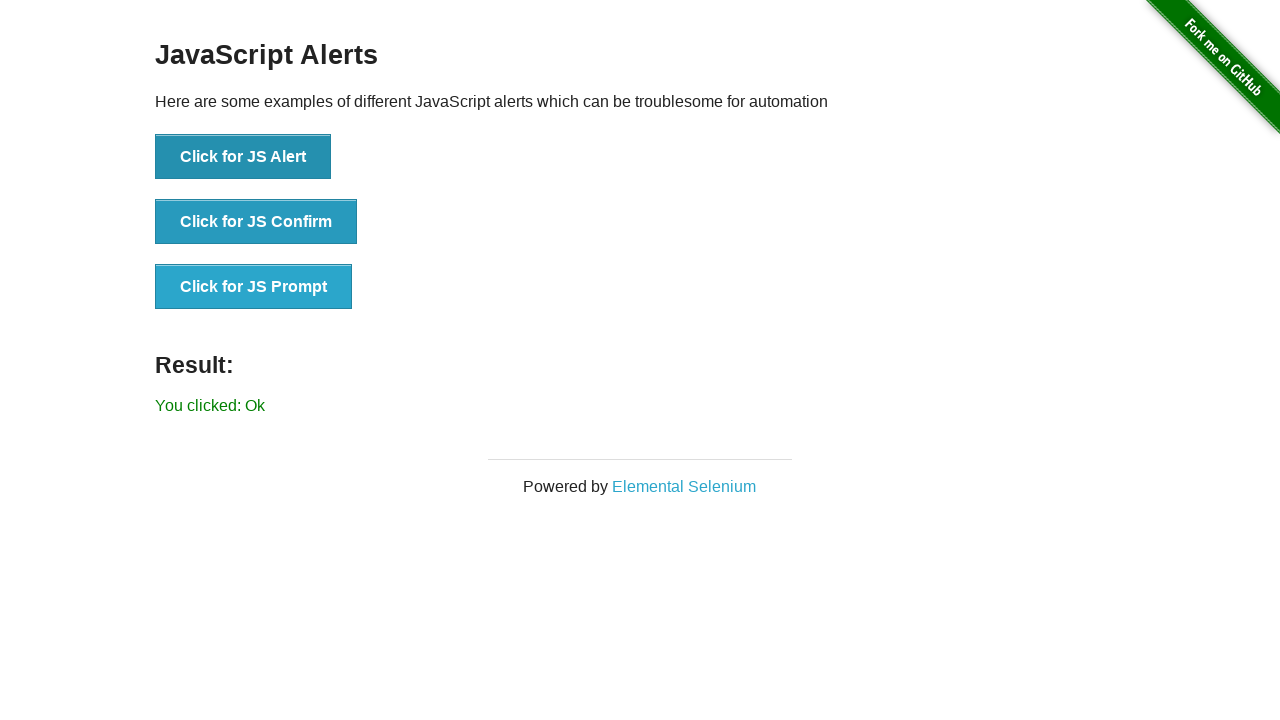

Set up dialog handler to dismiss confirmation dialog
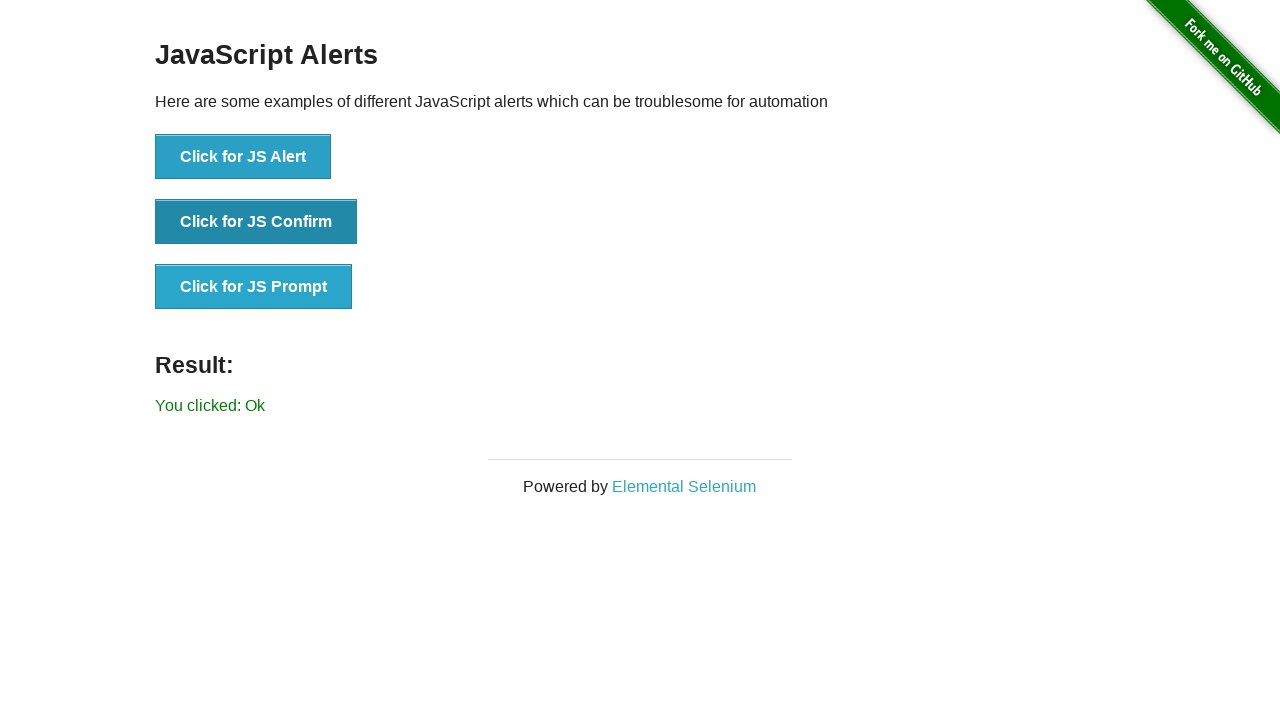

Retrieved result text after dismissing confirmation dialog
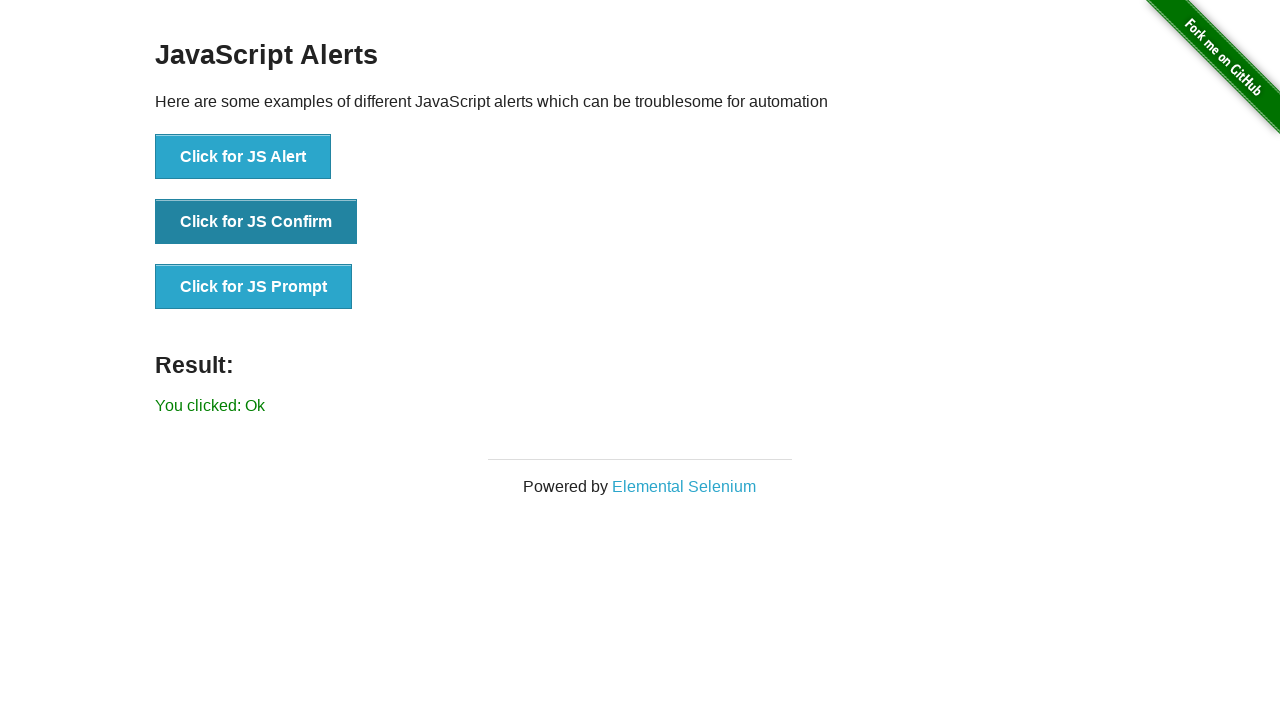

Clicked button to trigger prompt dialog at (254, 287) on xpath=//*[@id='content']/div/ul/li[3]/button
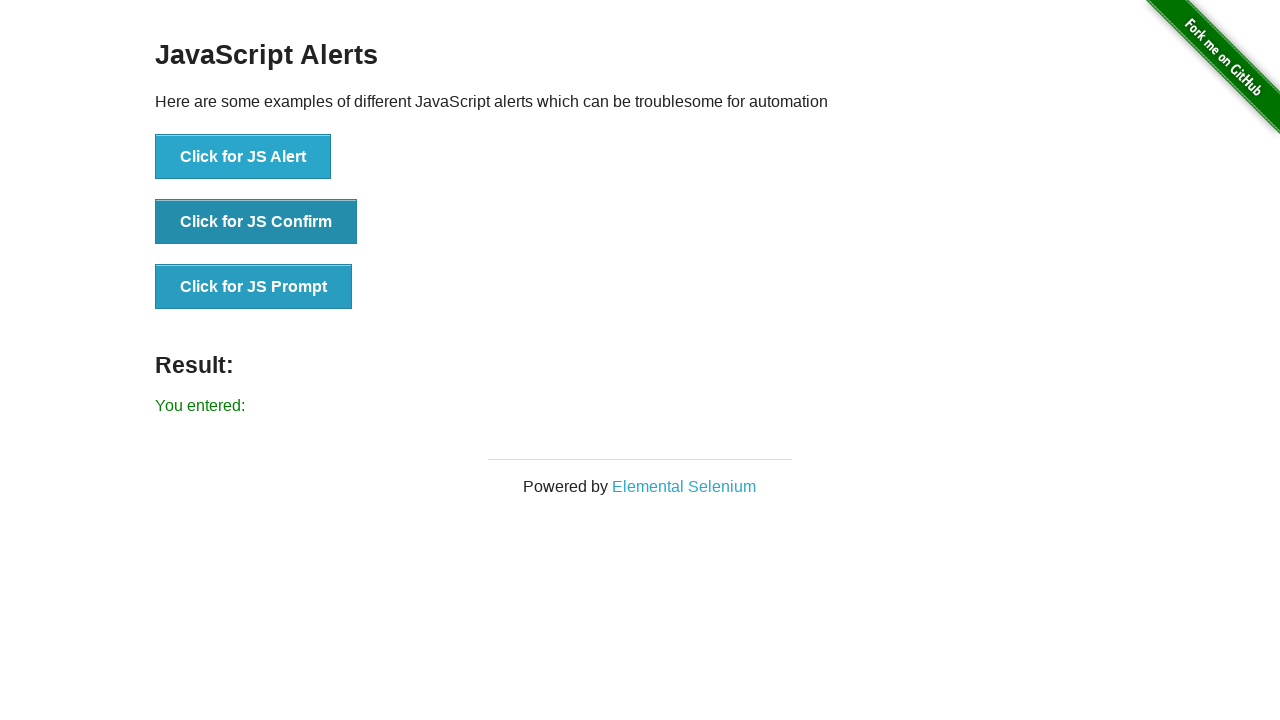

Set up dialog handler to accept prompt dialog with text input
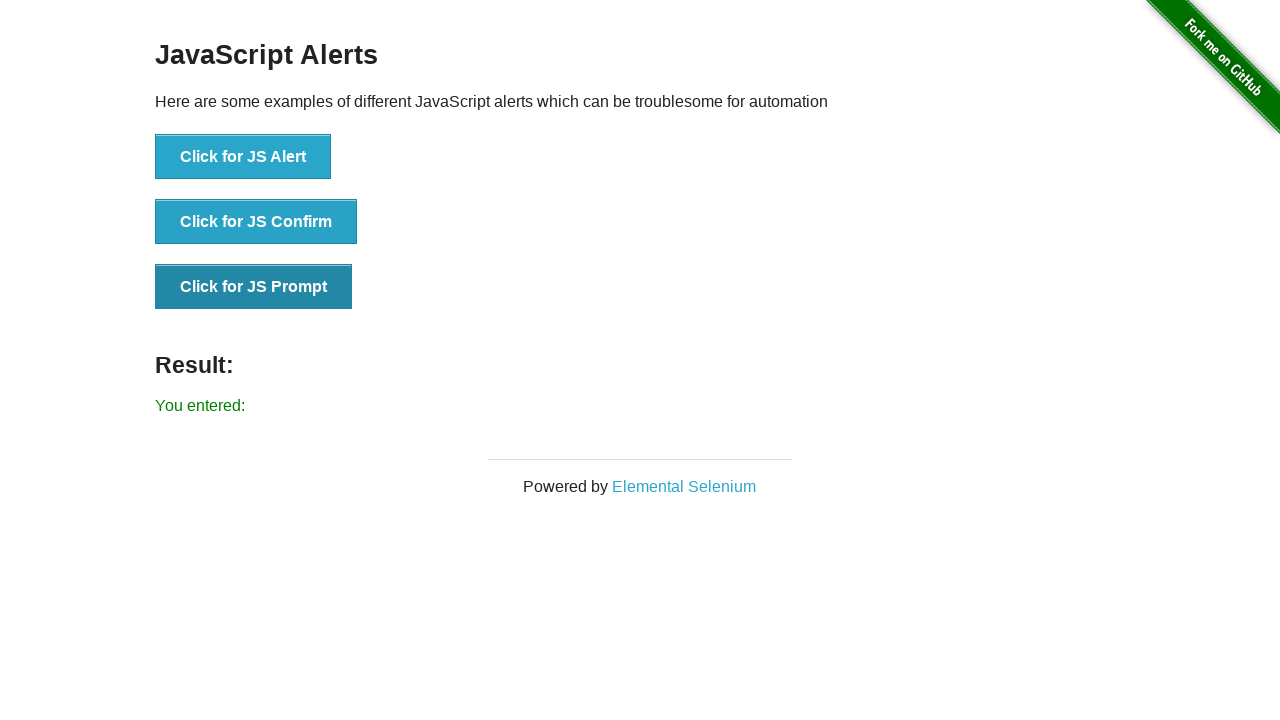

Retrieved result text after accepting prompt dialog
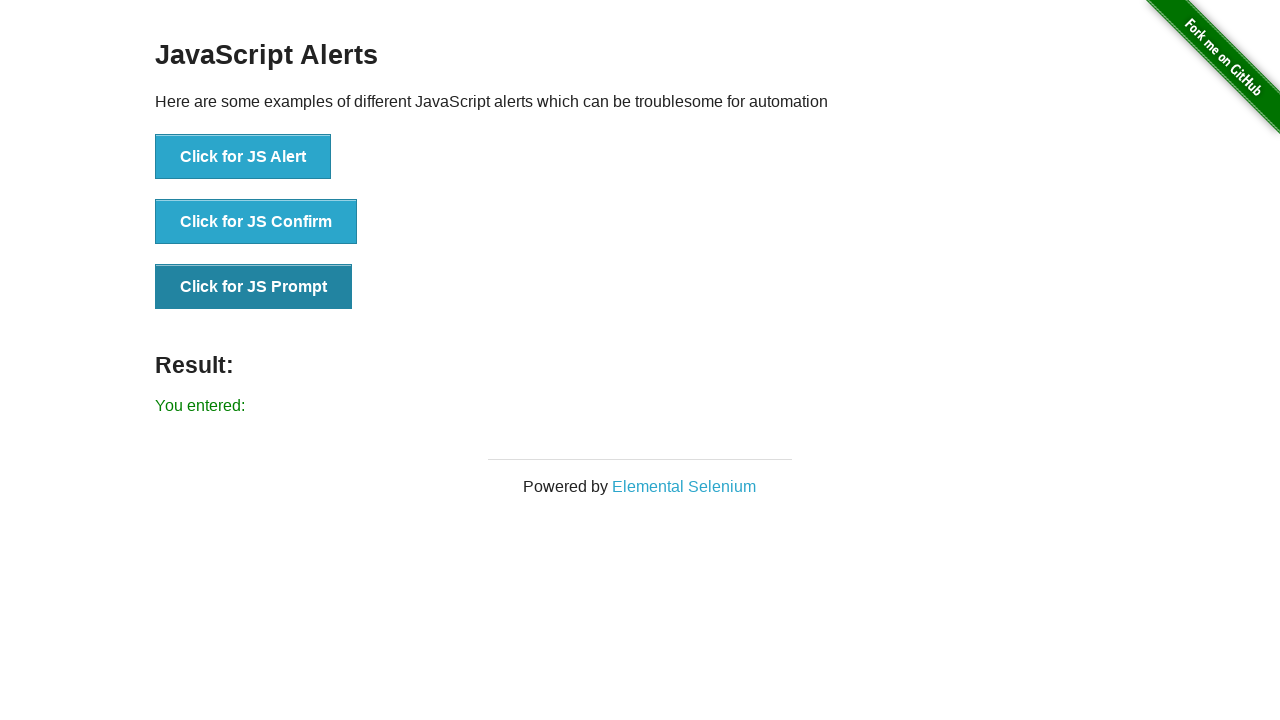

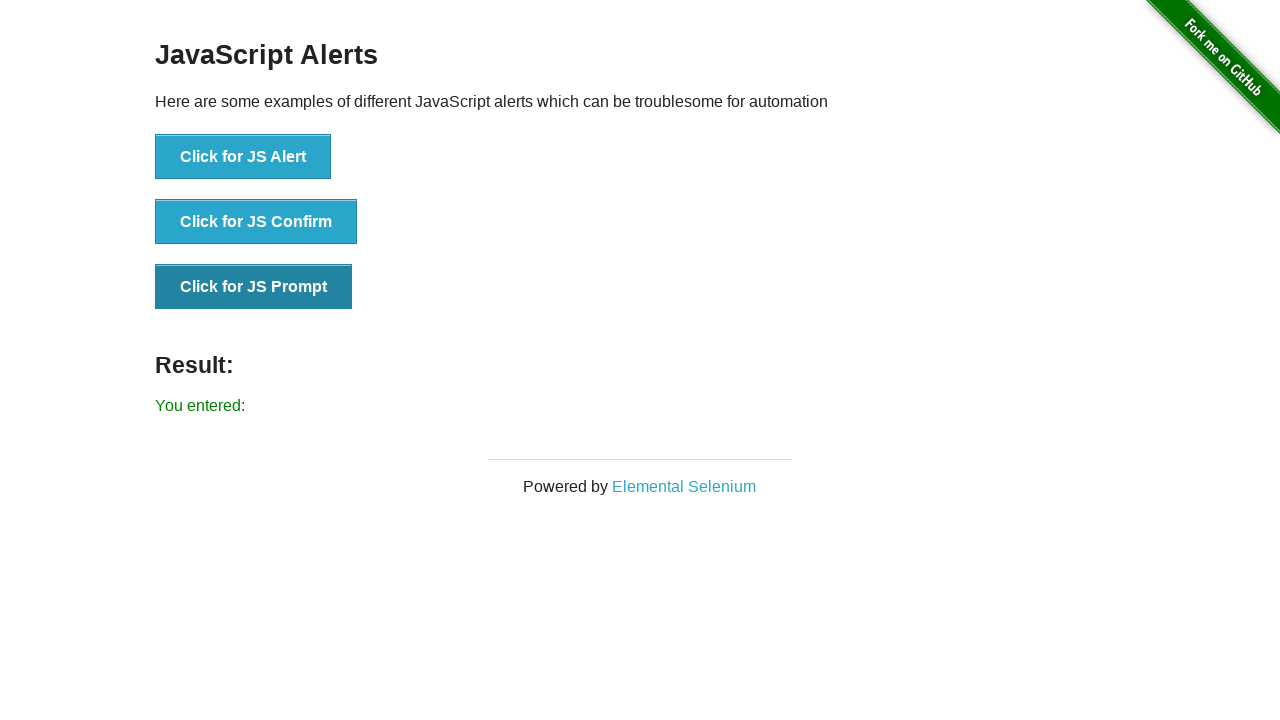